Tests scrolling functionality by navigating to a W3Schools page and scrolling to the "Line Breaks" heading element

Starting URL: https://www.w3schools.com/js/js_popup.asp

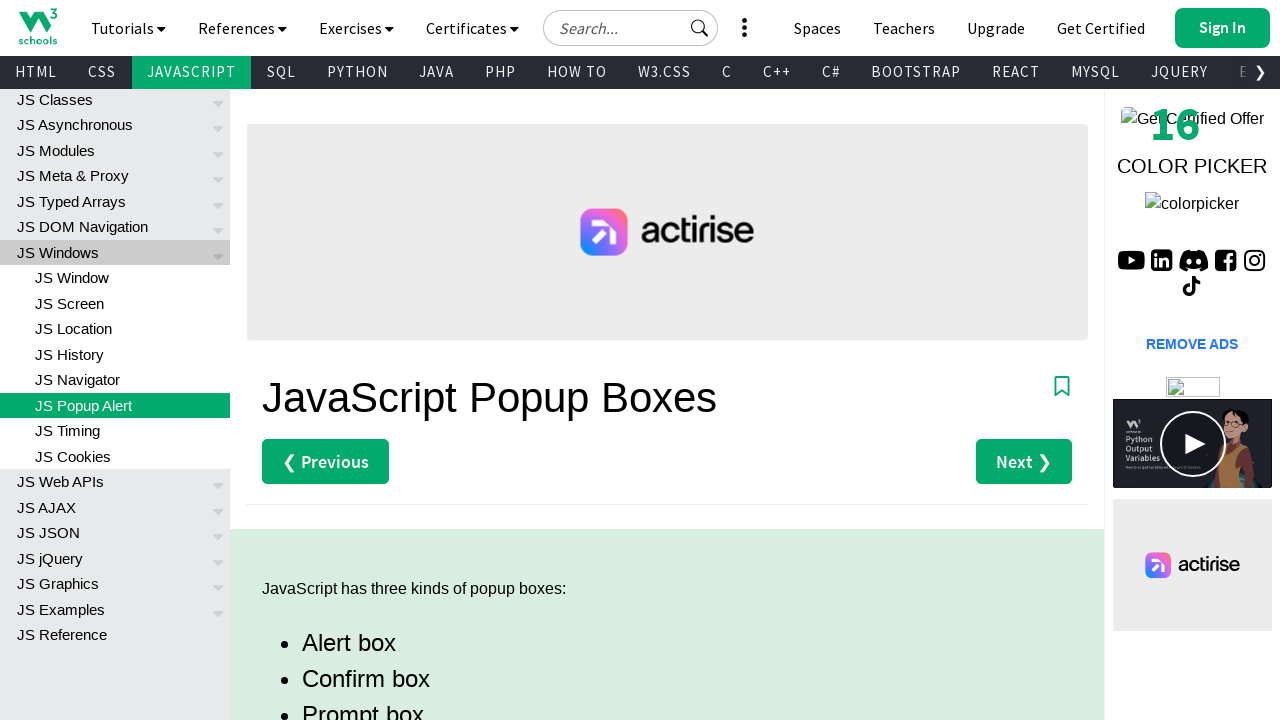

Navigated to W3Schools JavaScript popup page
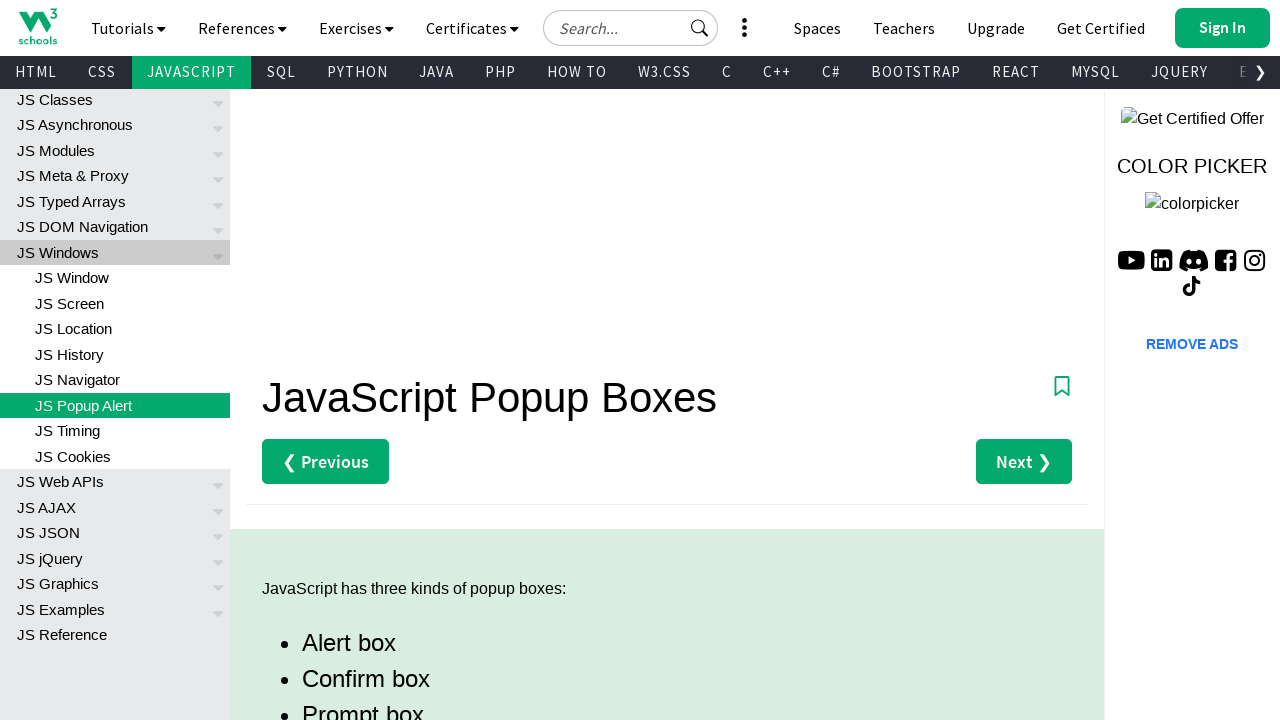

Located the 'Line Breaks' heading element
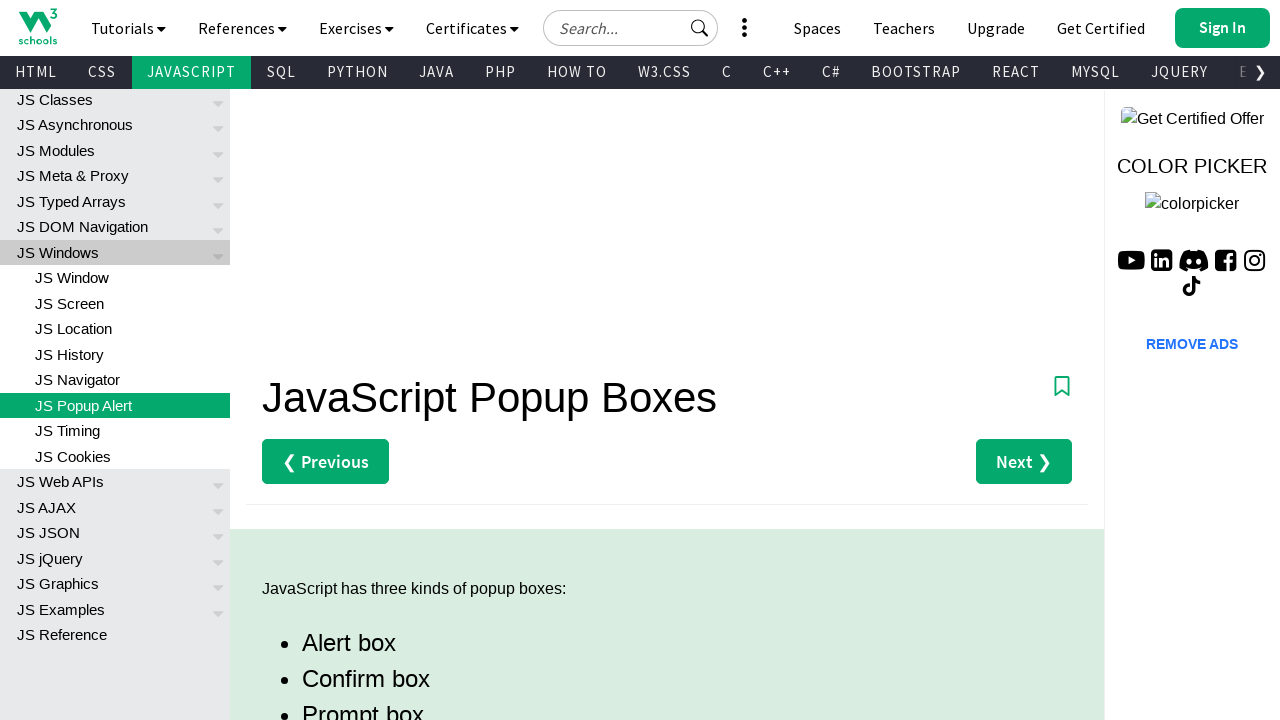

Scrolled to the 'Line Breaks' heading element
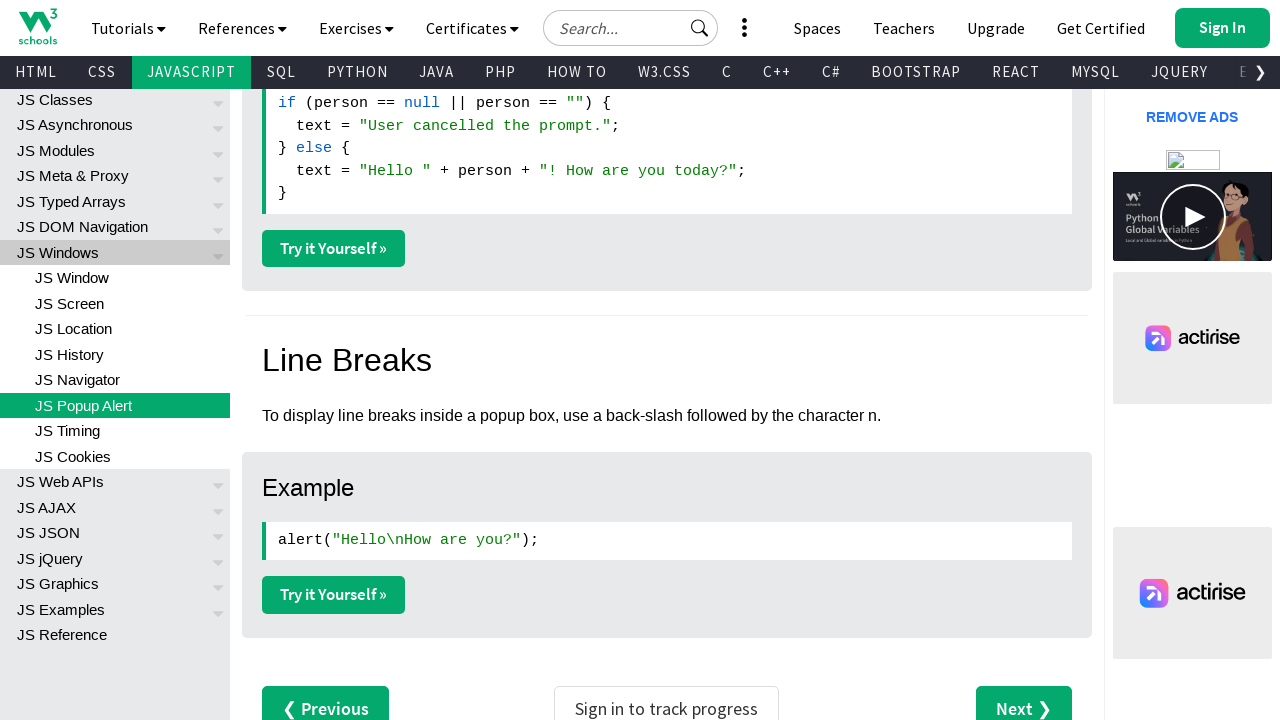

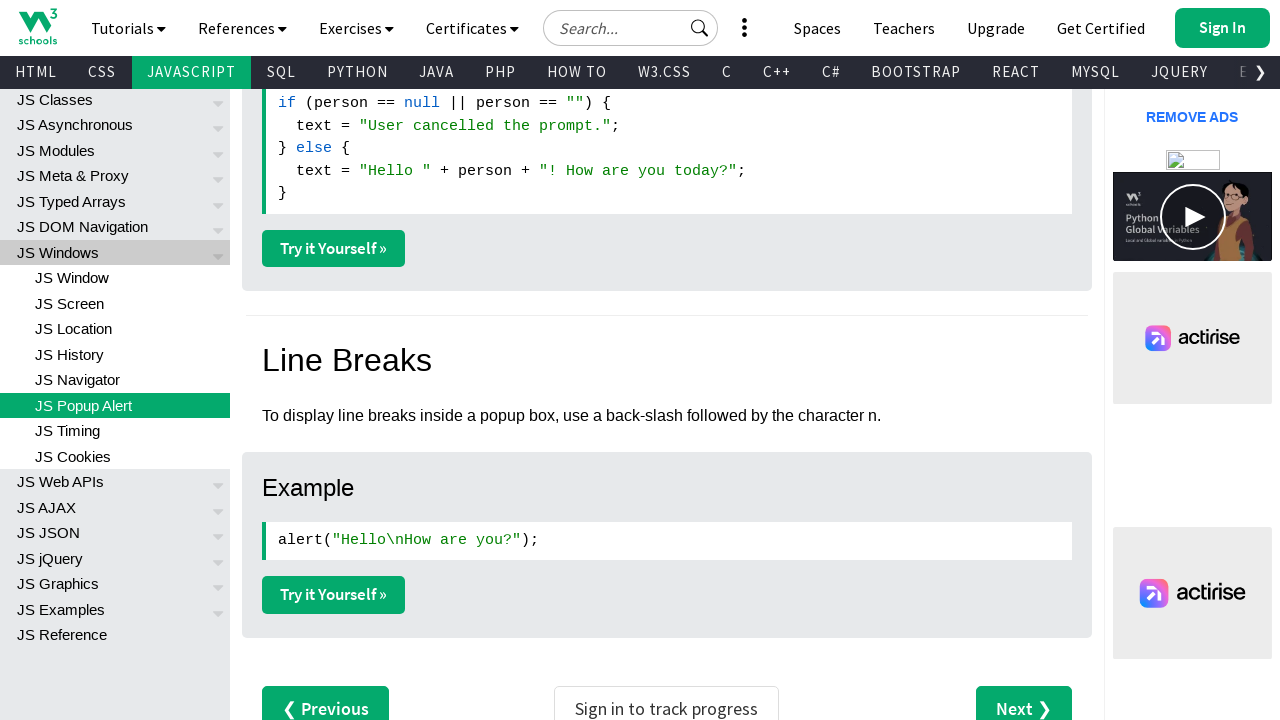